Tests dropdown functionality by navigating to the dropdown page and selecting options by label and value

Starting URL: https://practice.cydeo.com/

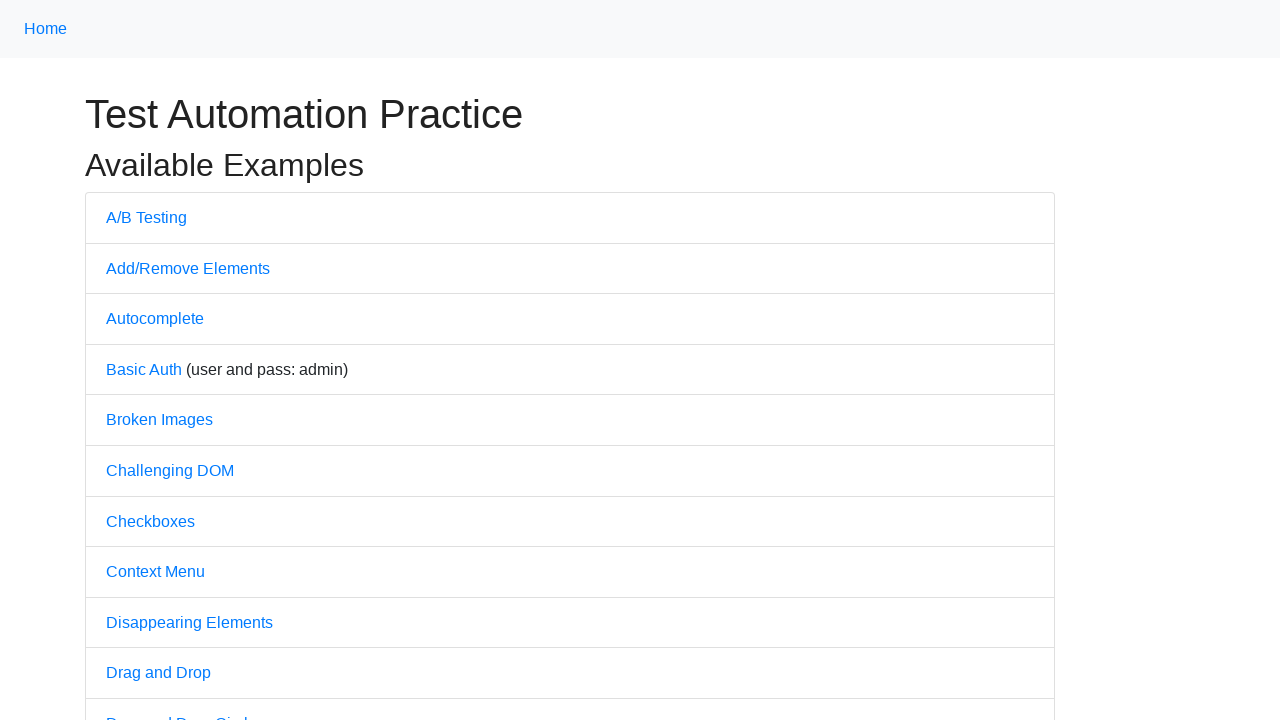

Clicked on Dropdown link at (143, 360) on internal:text="Dropdown"i
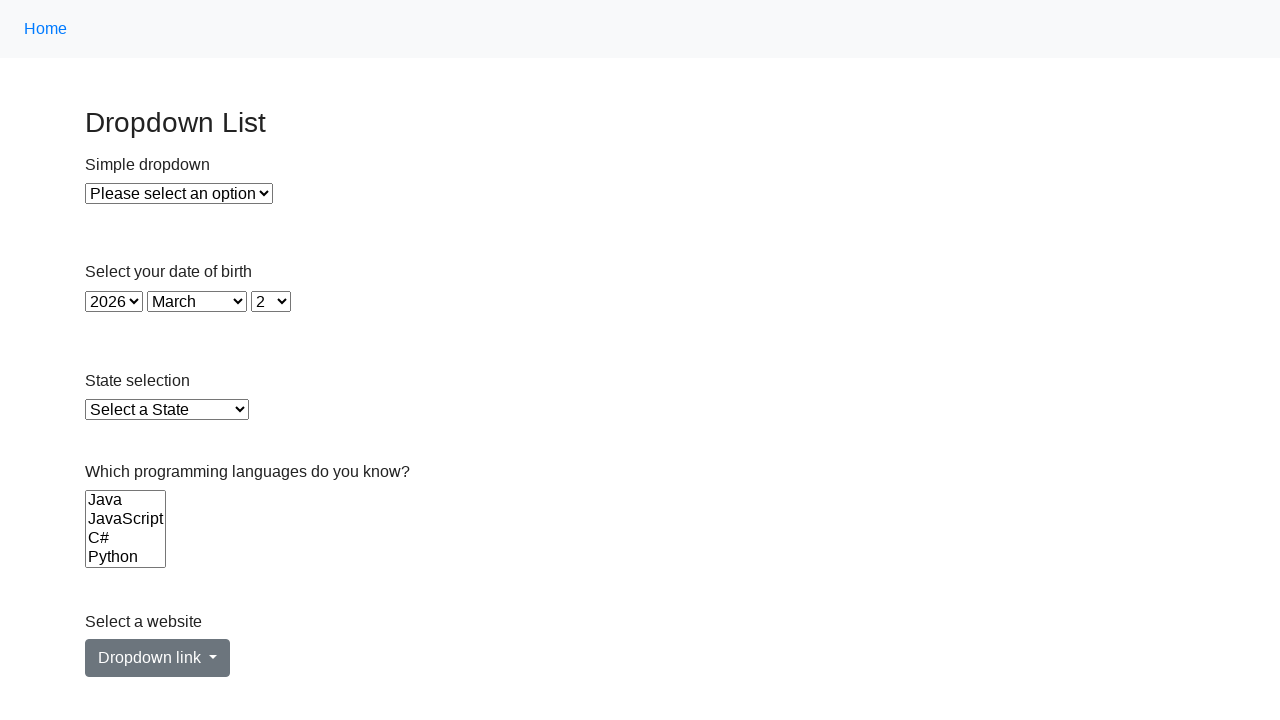

Dropdown element loaded
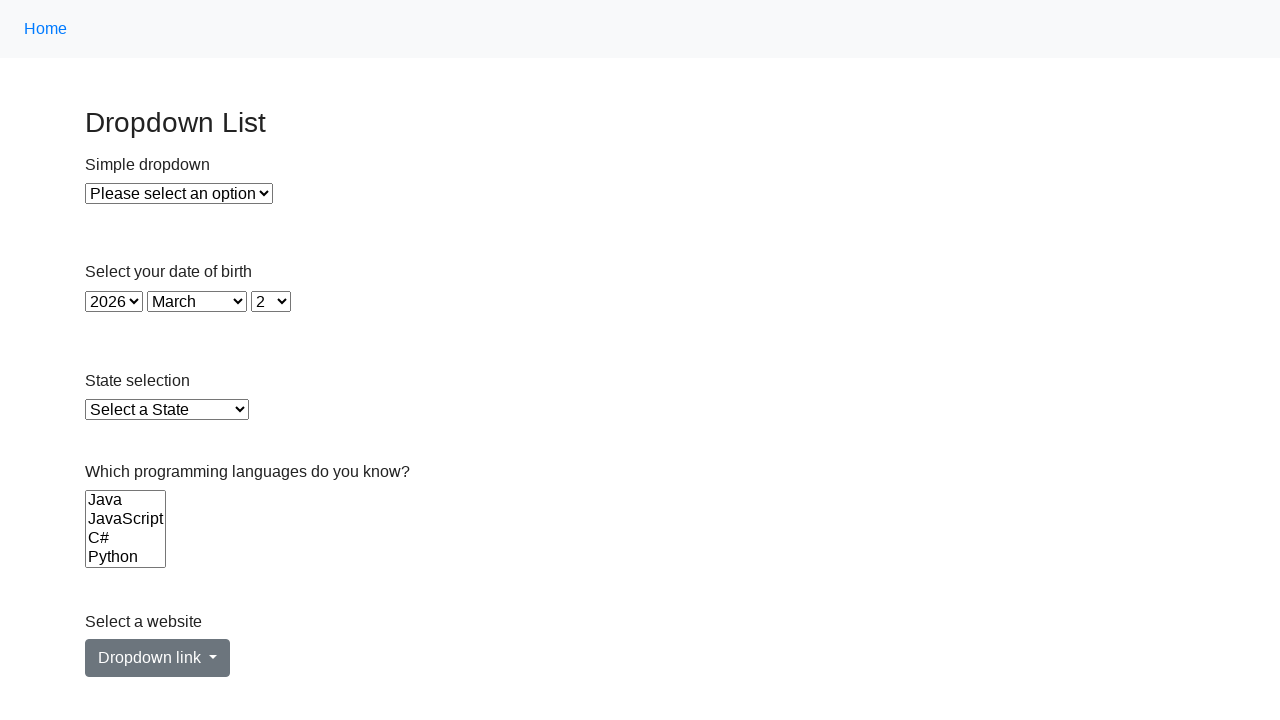

Selected Option 1 by label from dropdown on xpath=//select[@id='dropdown']
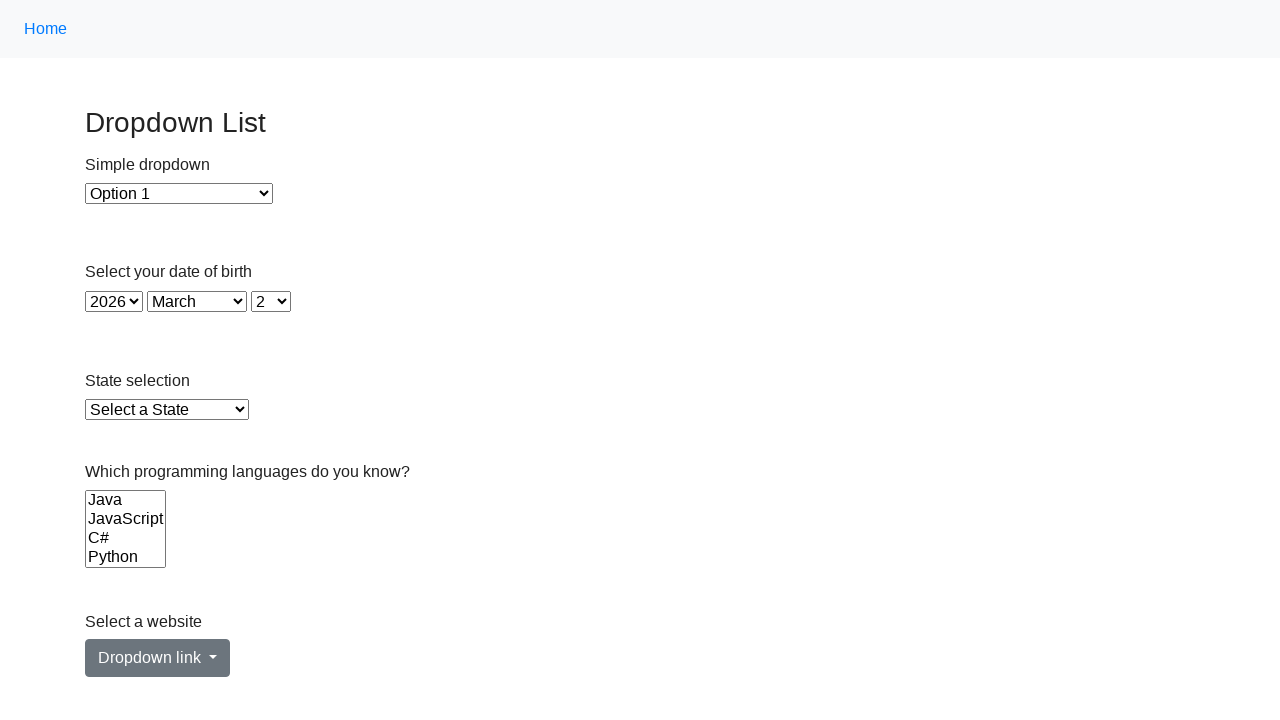

Selected Option 2 by value from dropdown on xpath=//select[@id='dropdown']
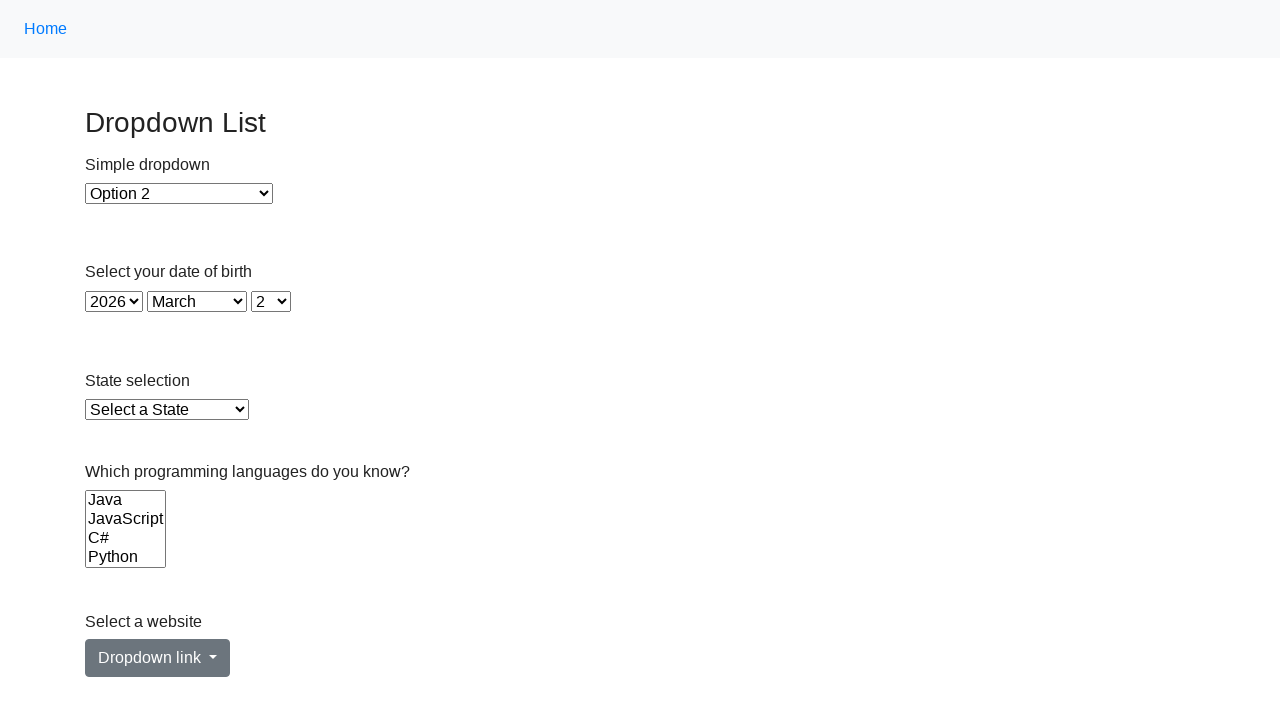

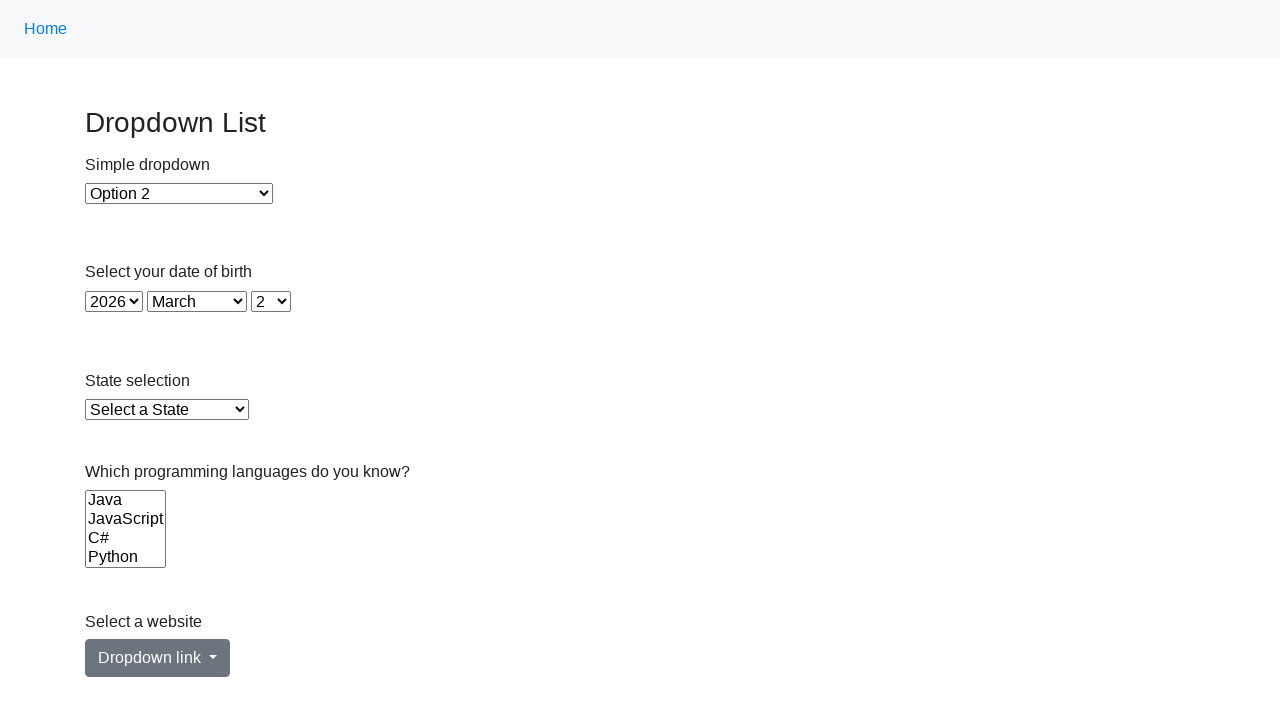